Navigates to wisequarter.com and verifies that the page title contains "Wise"

Starting URL: https://www.wisequarter.com

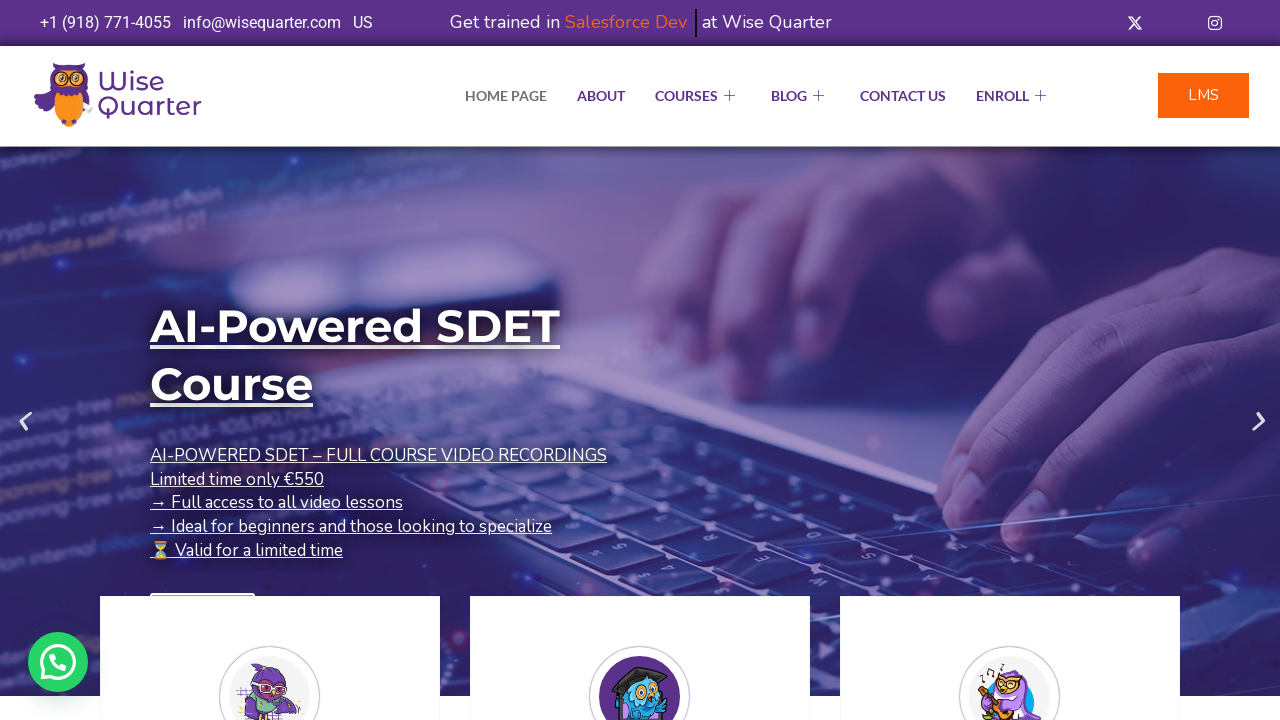

Waited for page to load (domcontentloaded state)
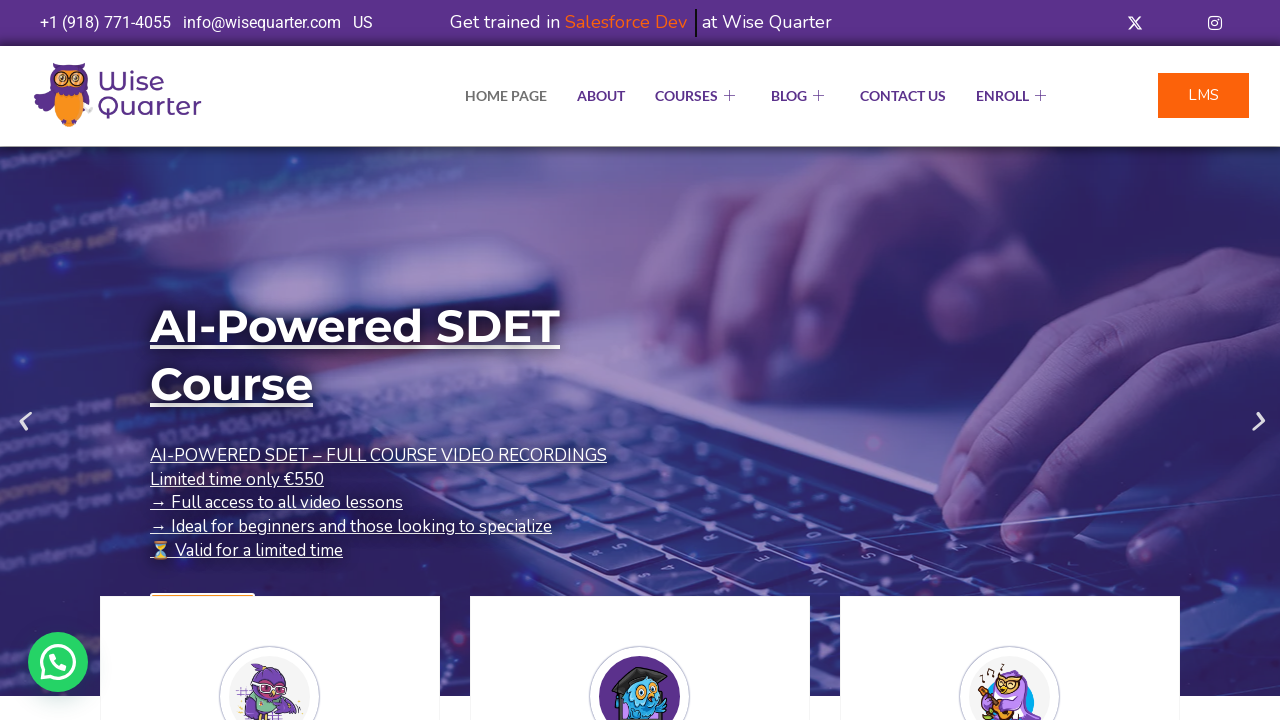

Retrieved page title: 'IT Bootcamp Courses, Online Classes - Wise Quarter Course'
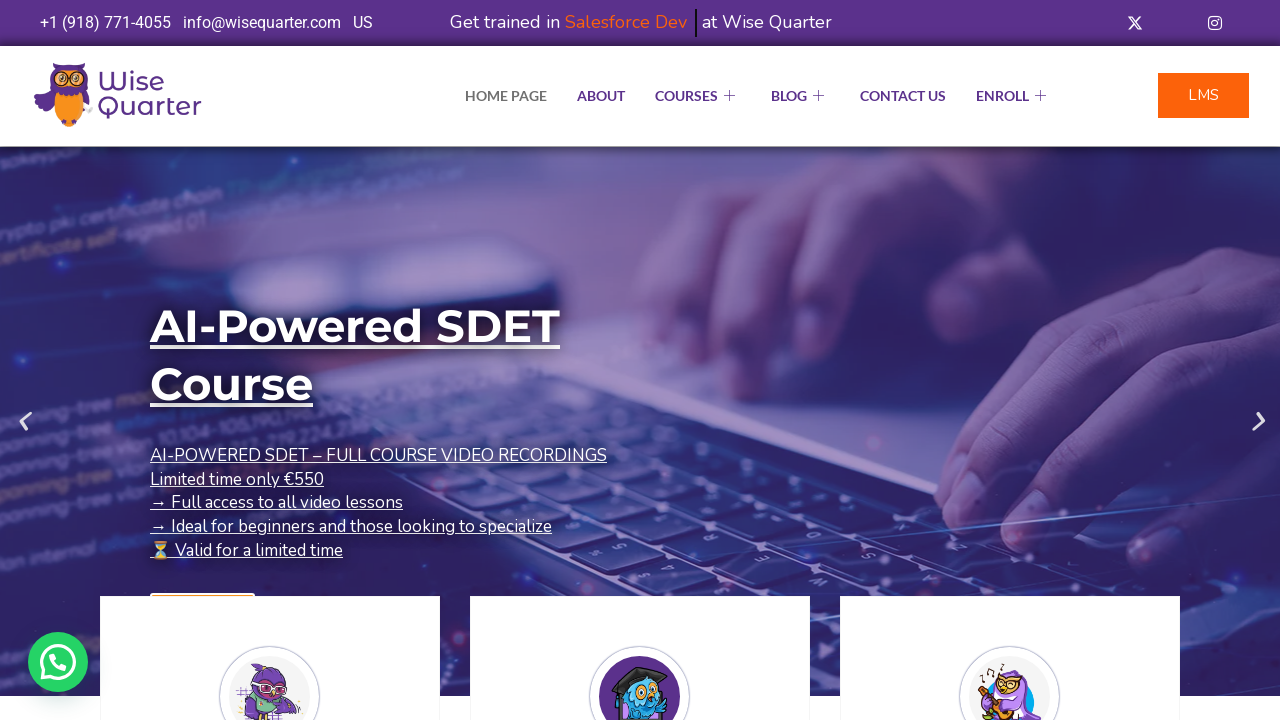

Verified that page title contains 'Wise'
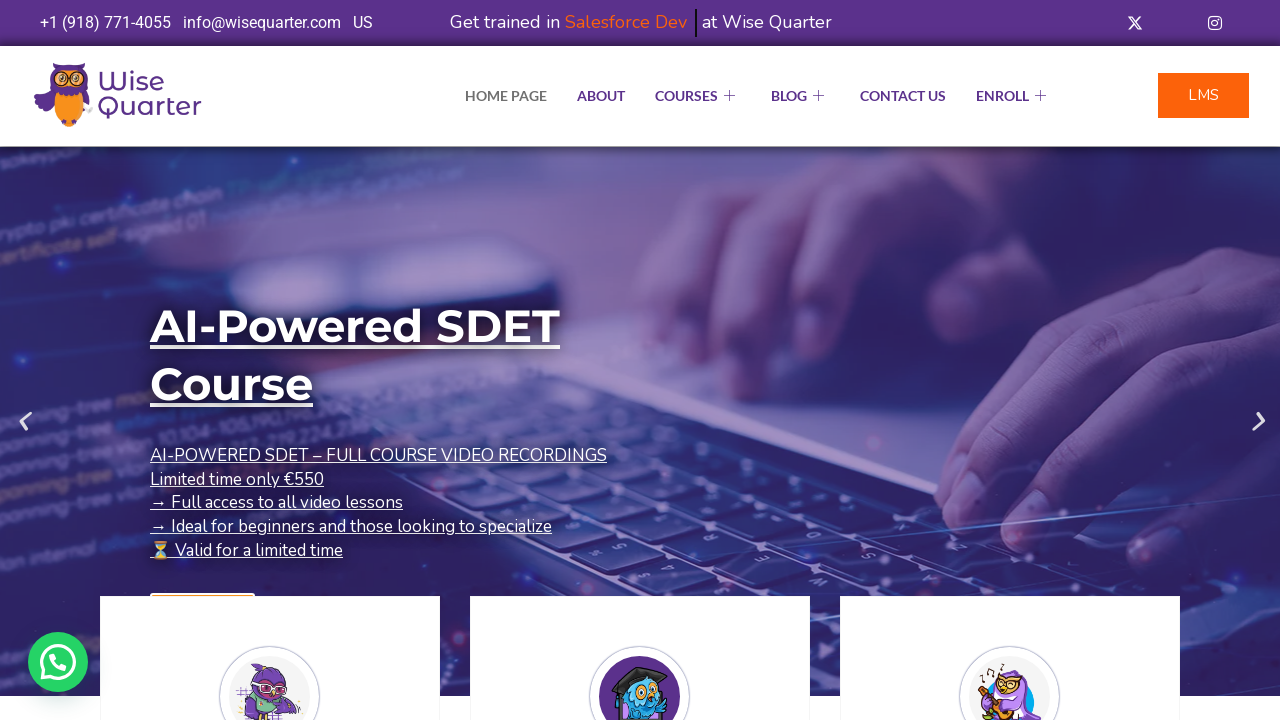

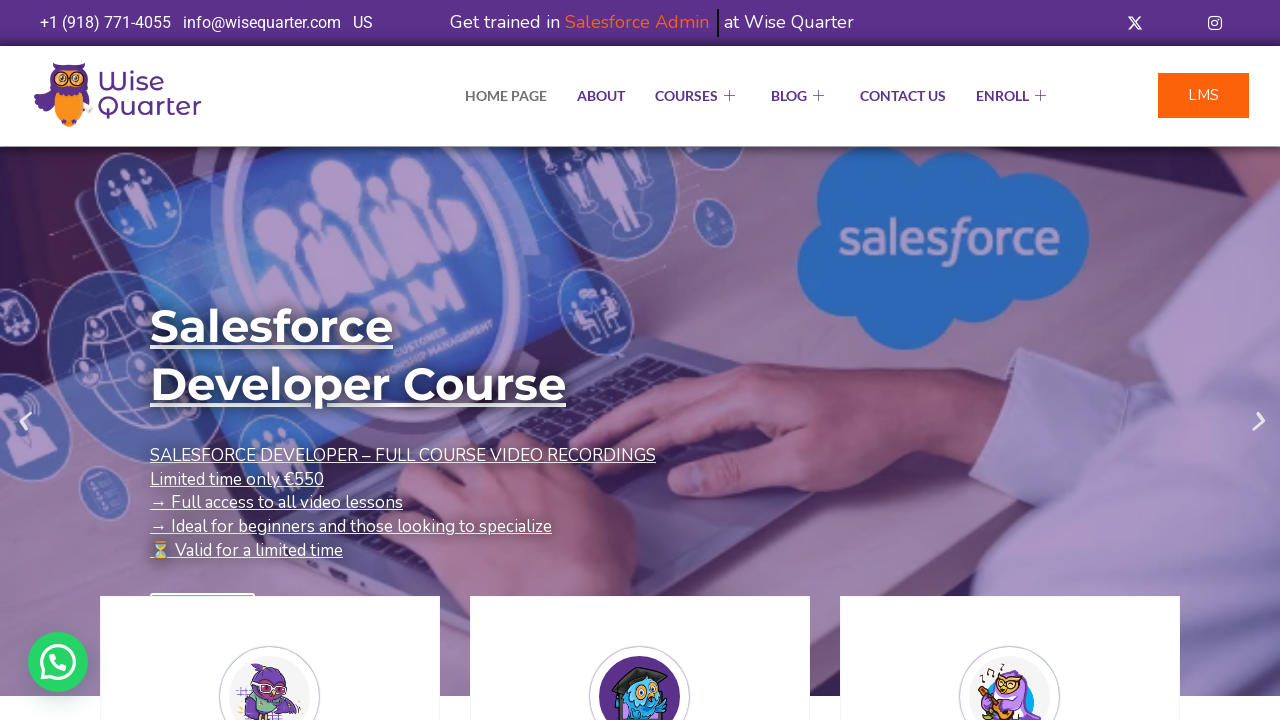